Tests a dynamic table by clicking the Table Data button, entering JSON data into a text box, clicking refresh, and verifying the table is populated with the entered data.

Starting URL: https://testpages.herokuapp.com/styled/tag/dynamic-table.html

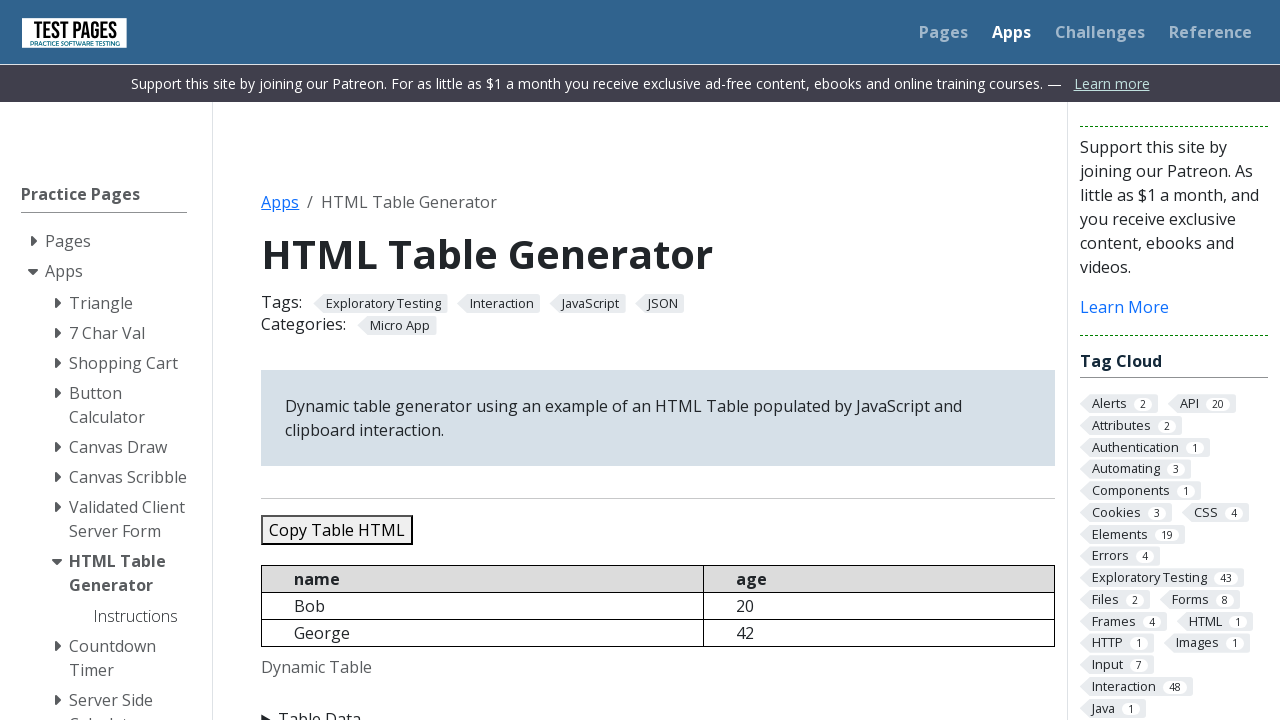

Clicked Table Data button to expand input section at (658, 708) on xpath=//summary[text()='Table Data']
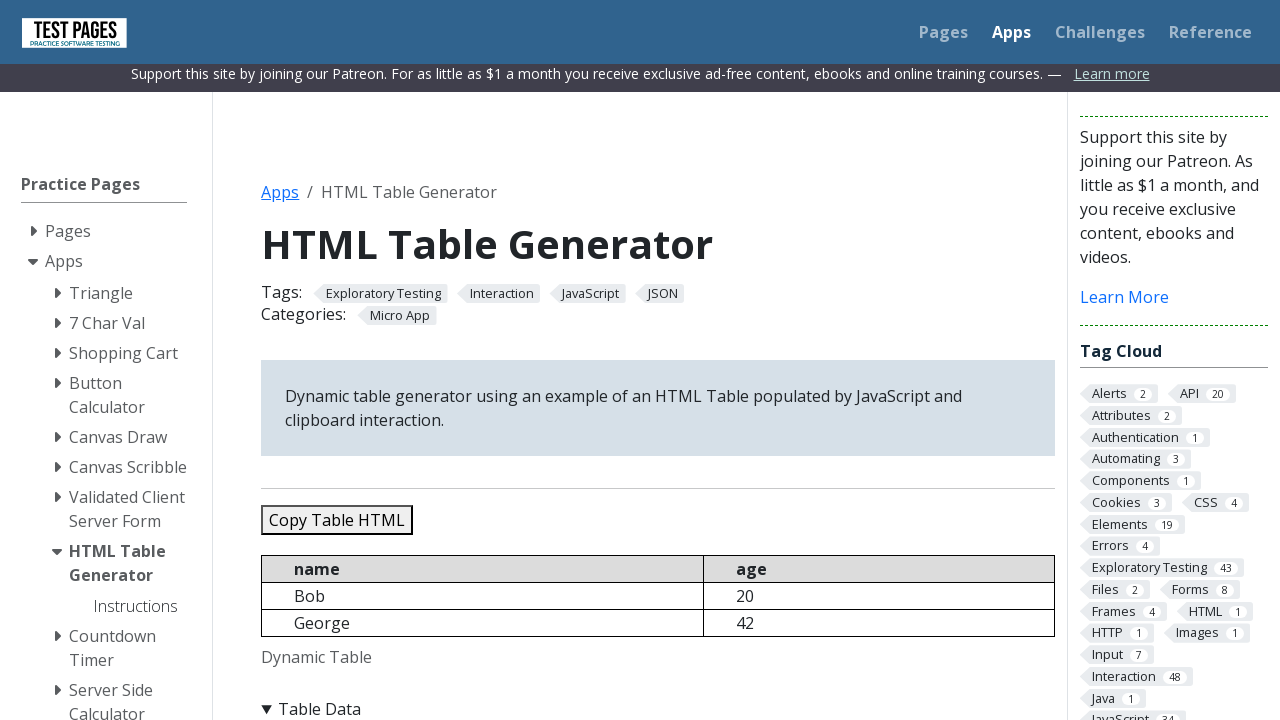

Filled JSON data field with test data containing 5 entries on #jsondata
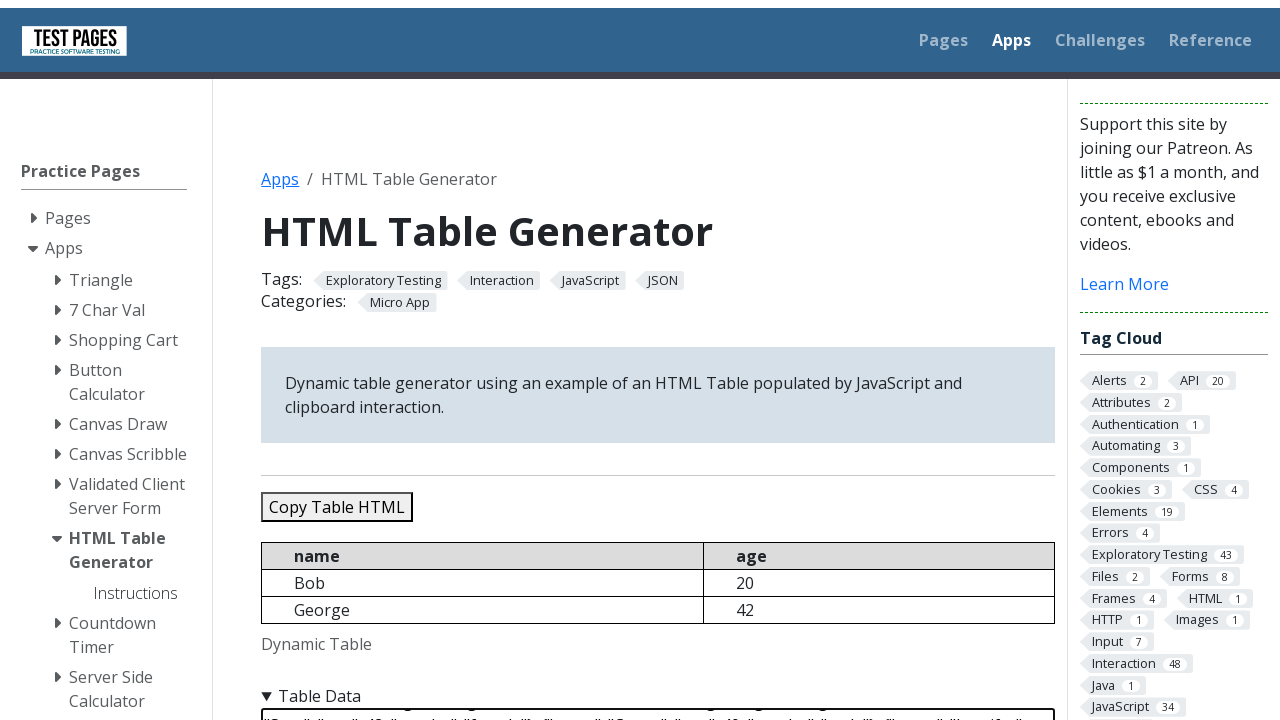

Clicked Refresh Table button to populate table with JSON data at (359, 360) on #refreshtable
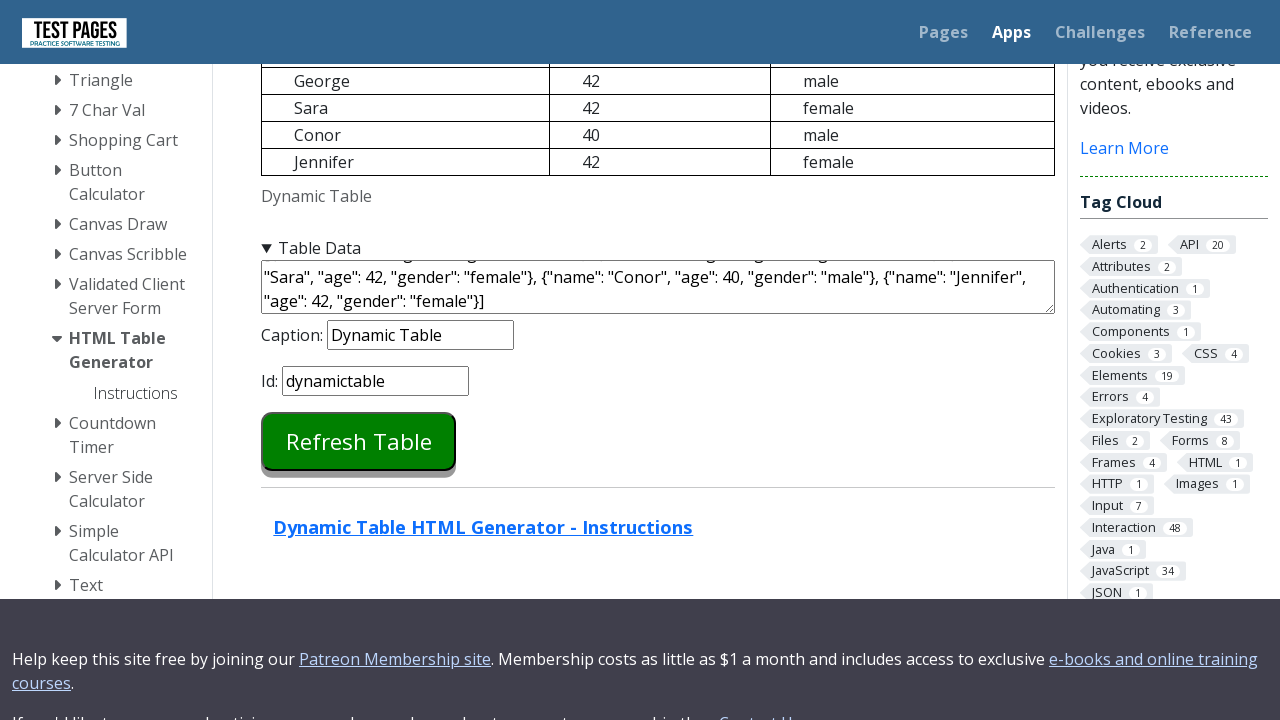

Dynamic table element loaded
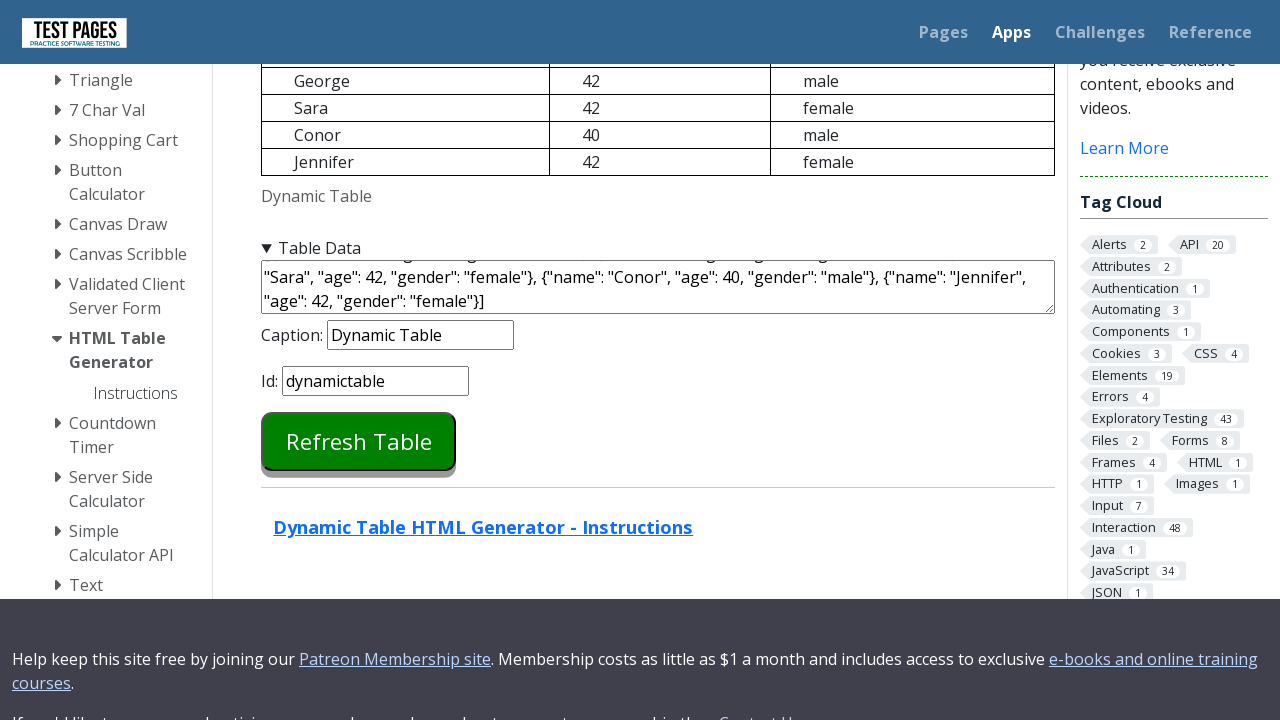

Table headers are present
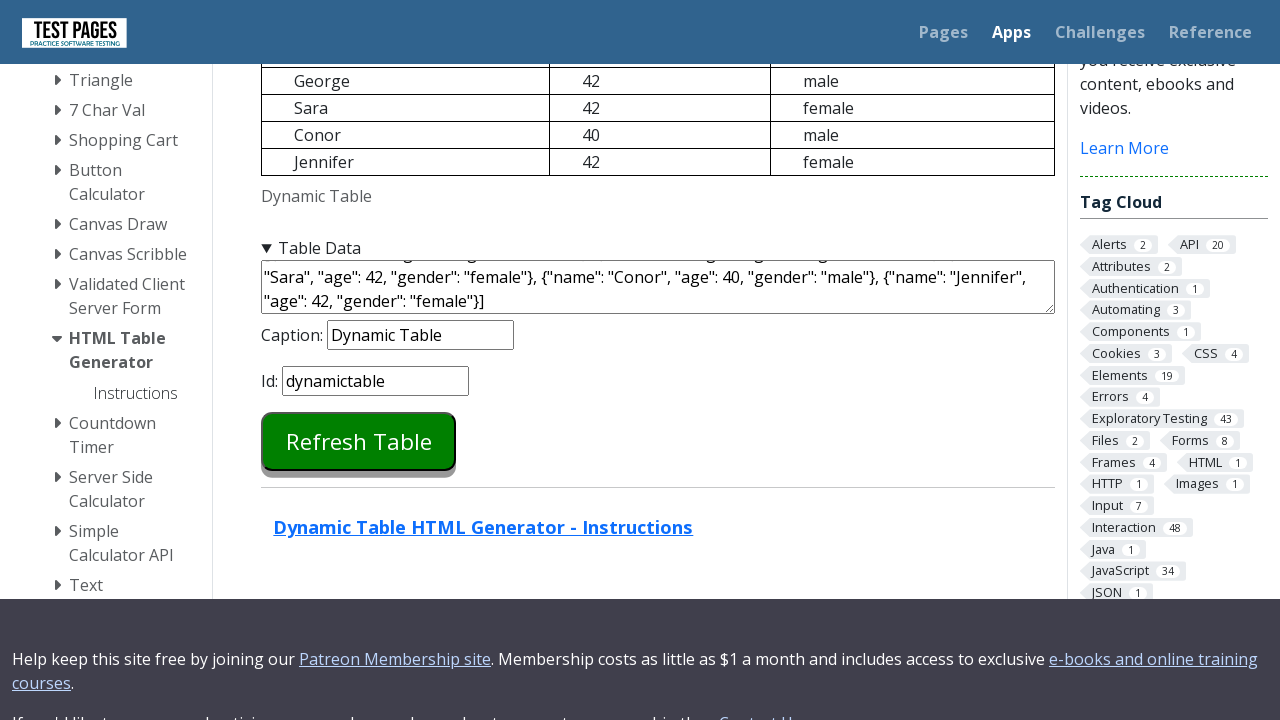

Table data rows populated with entries
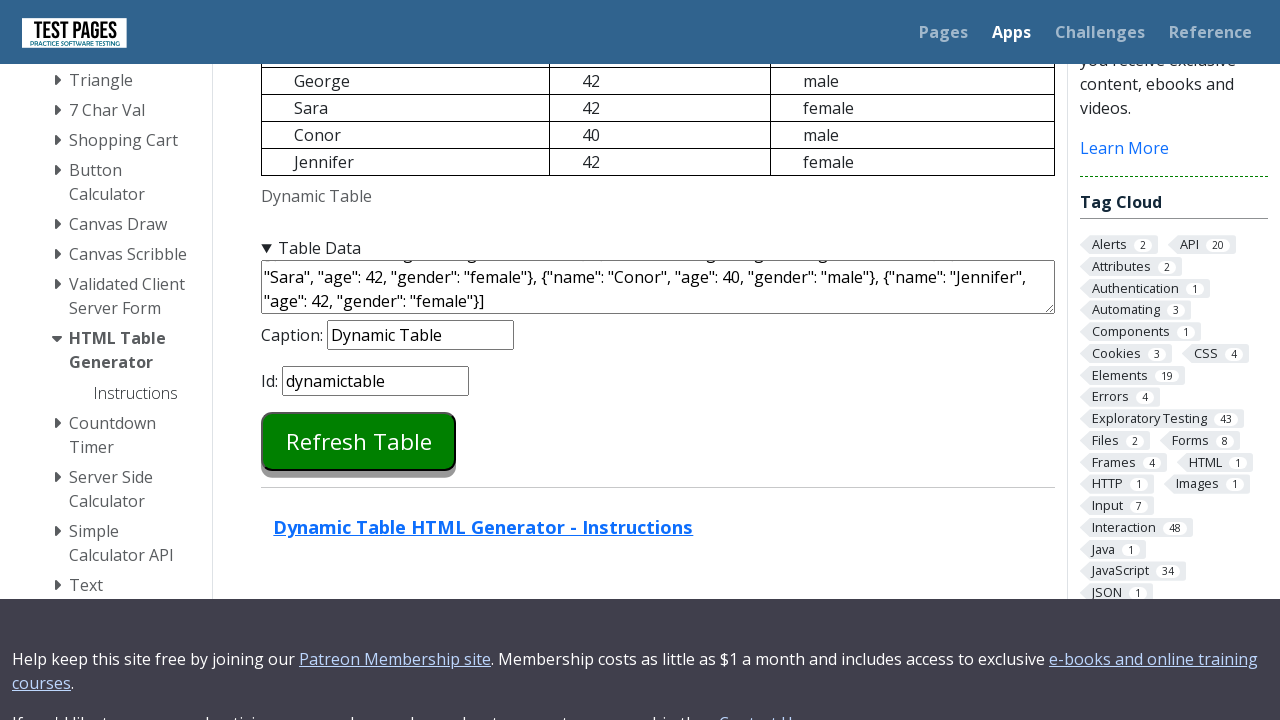

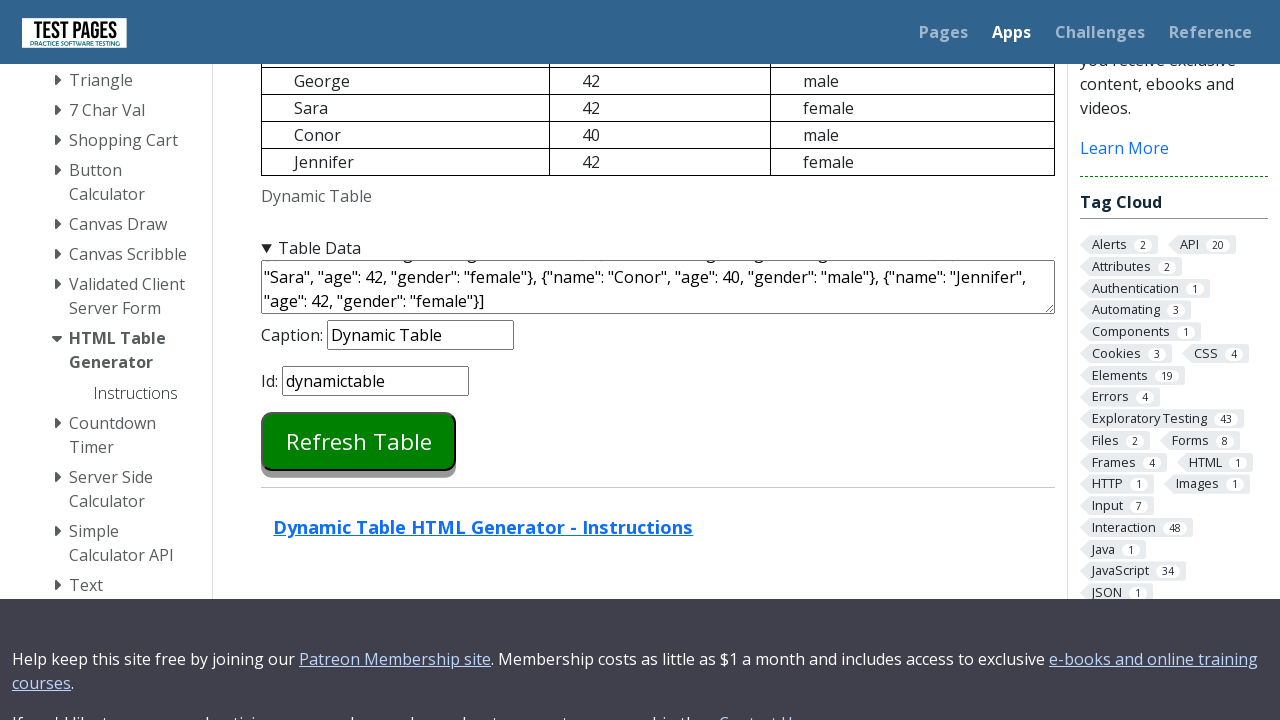